Tests radio button functionality by clicking on different radio button options on a W3Schools tutorial page

Starting URL: https://www.w3schools.com/howto/howto_css_custom_checkbox.asp

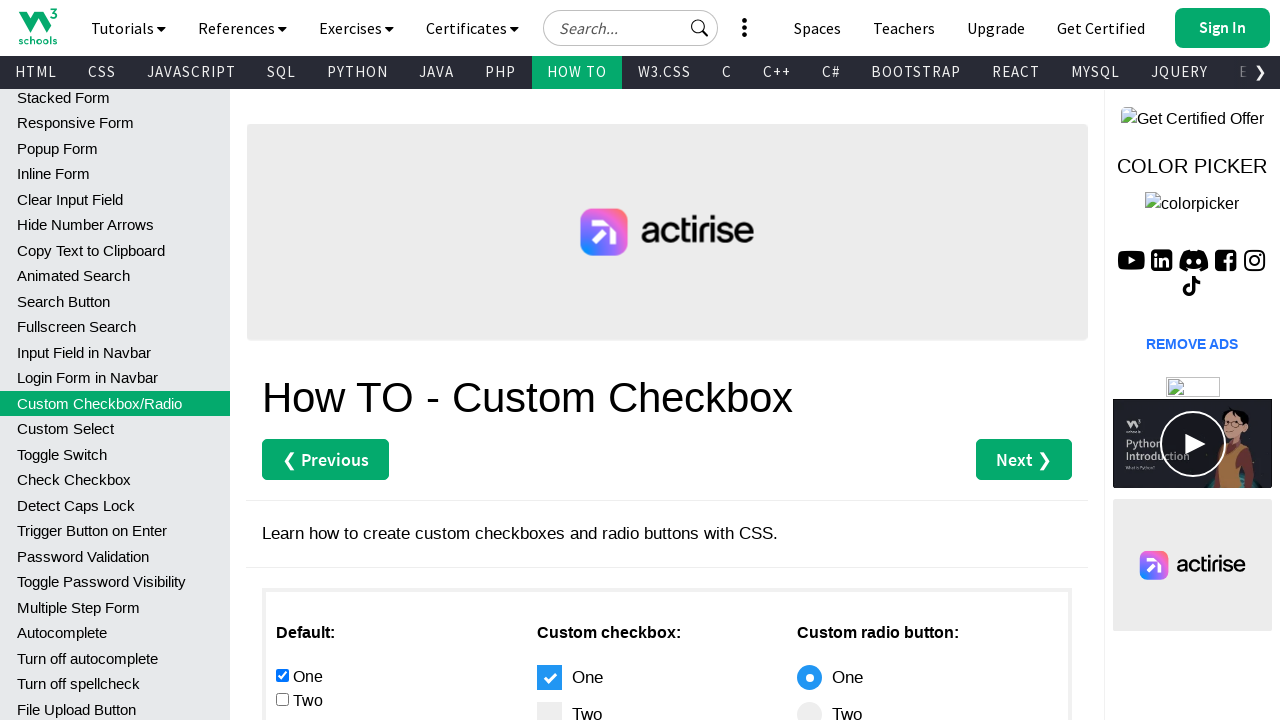

Clicked the second radio button at (282, 360) on xpath=//*[@id='main']/div[3]/div[1]/input[4]
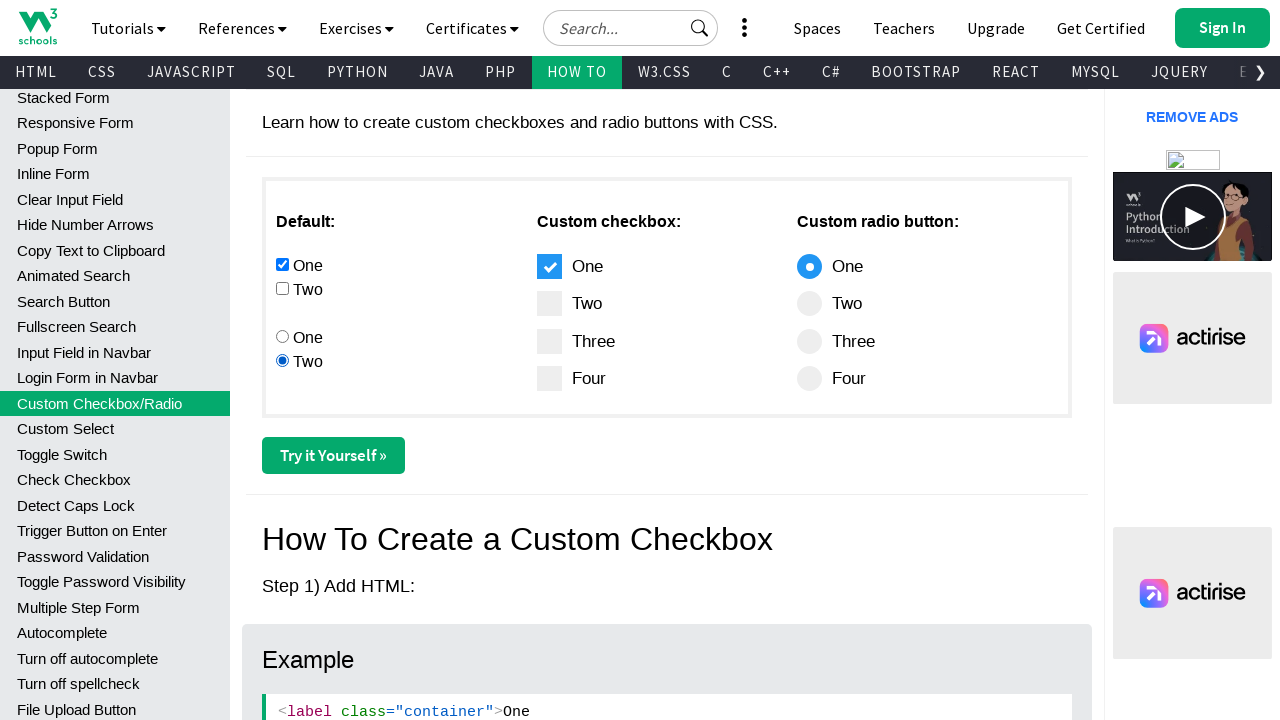

Clicked the first radio button at (282, 336) on xpath=//*[@id='main']/div[3]/div[1]/input[3]
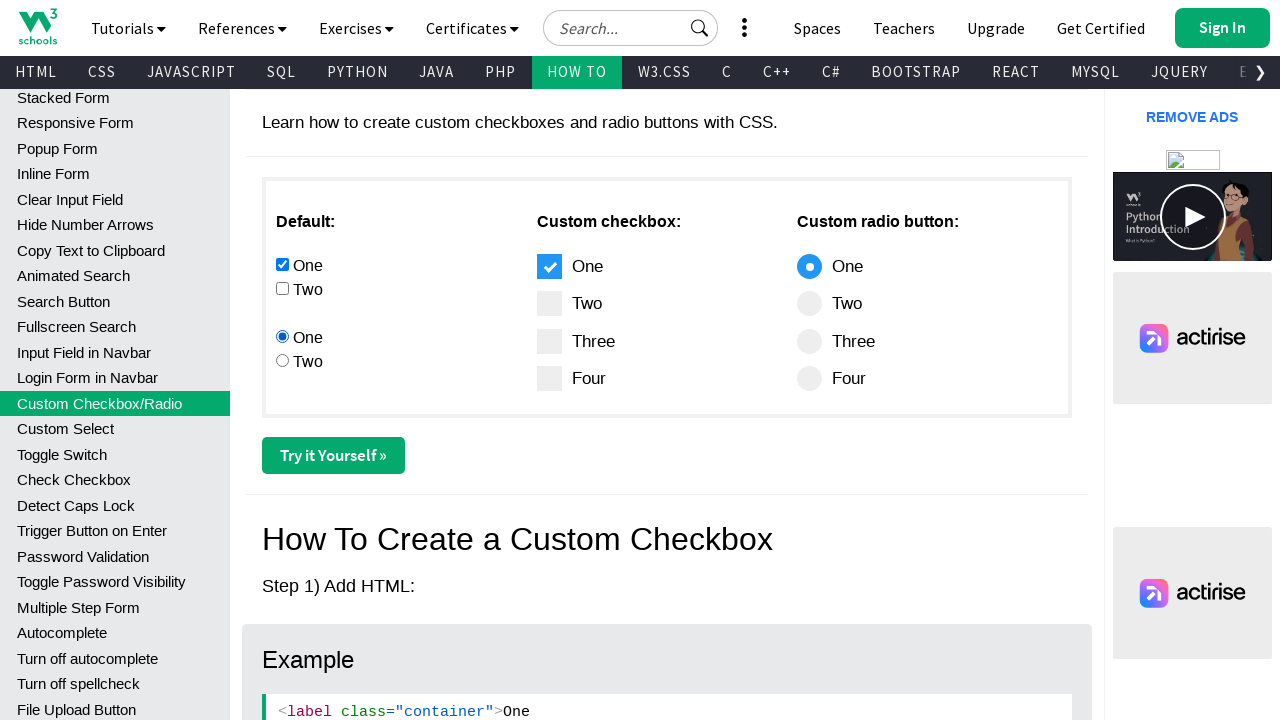

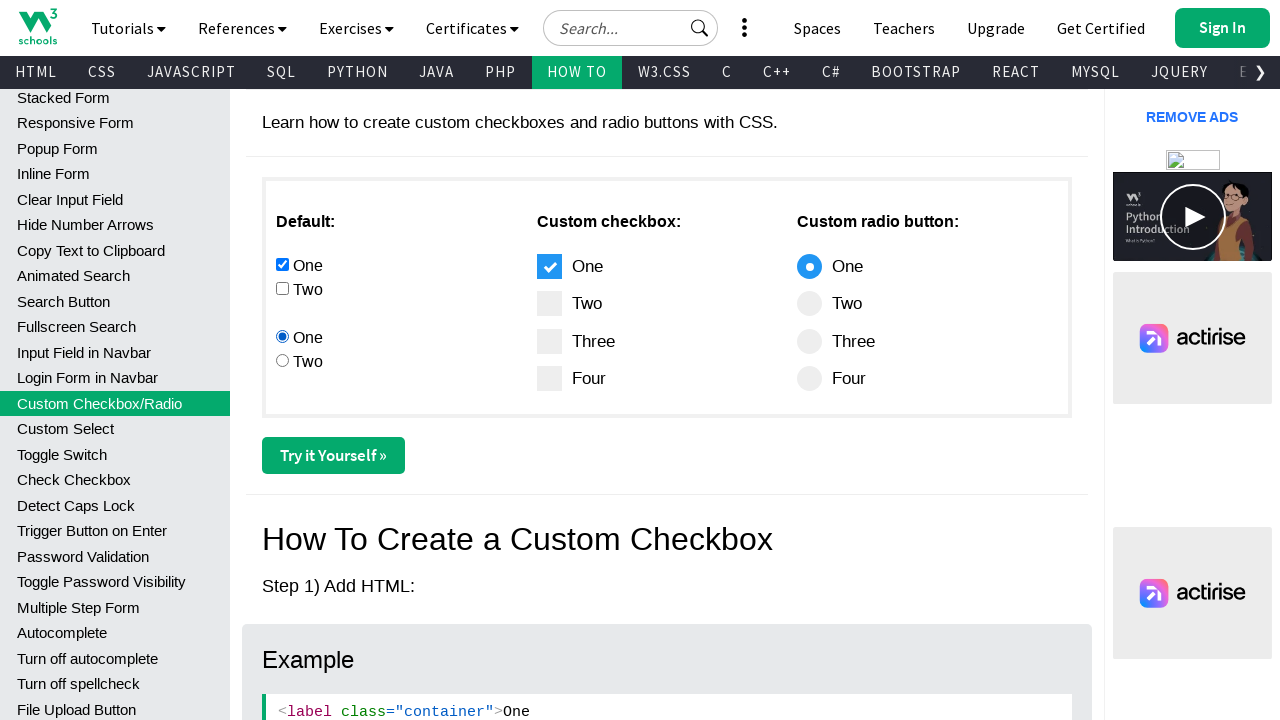